Tests drag and drop functionality and verifies text change in droppable element

Starting URL: http://jqueryui.com/droppable/

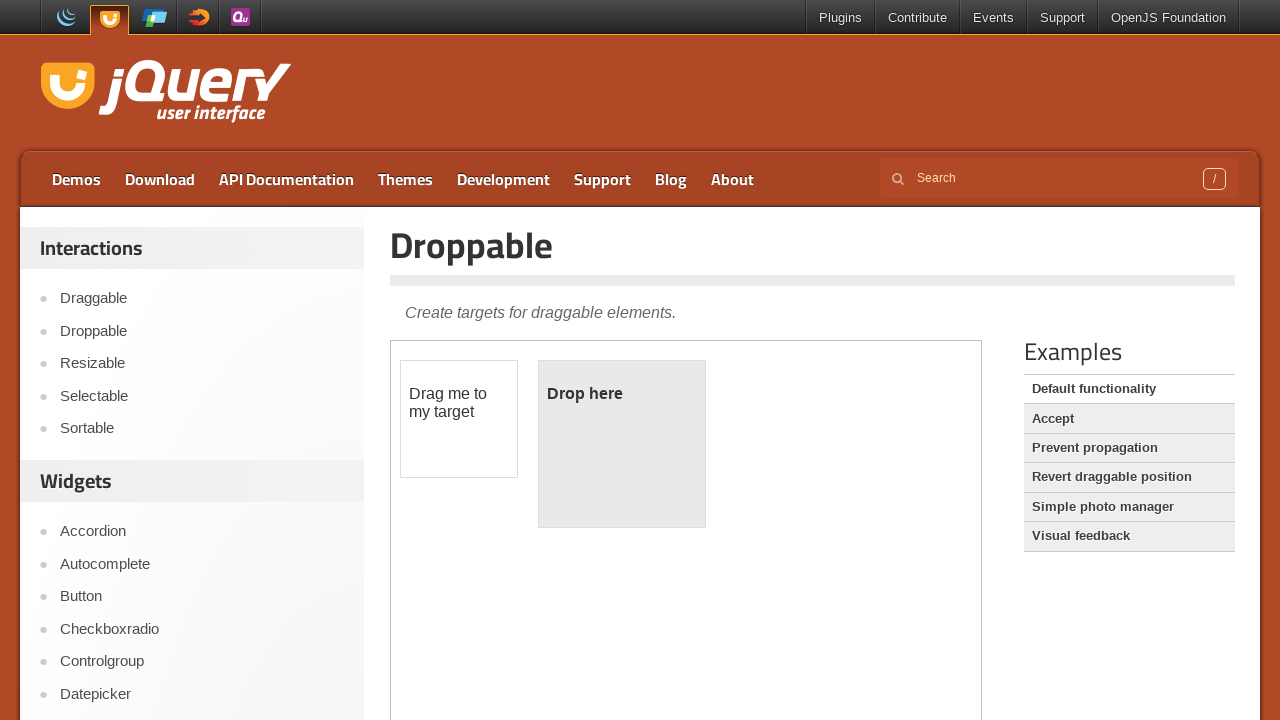

Located and switched to iframe
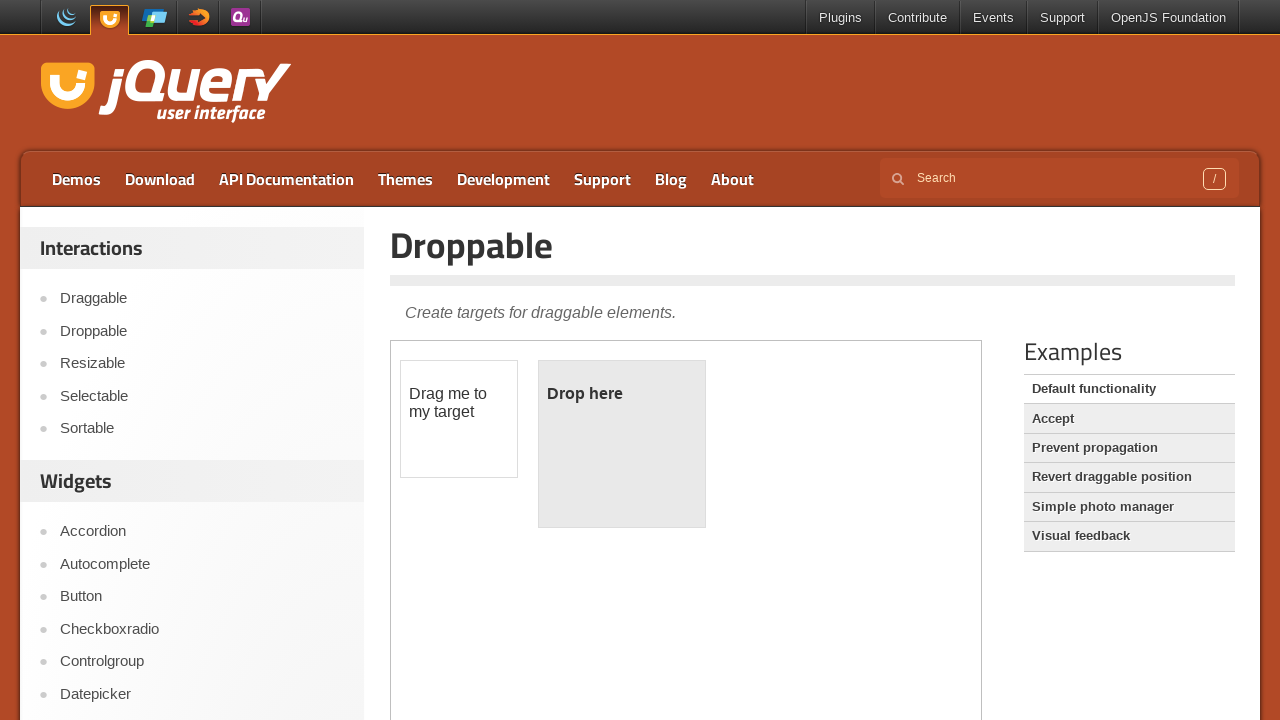

Located draggable element
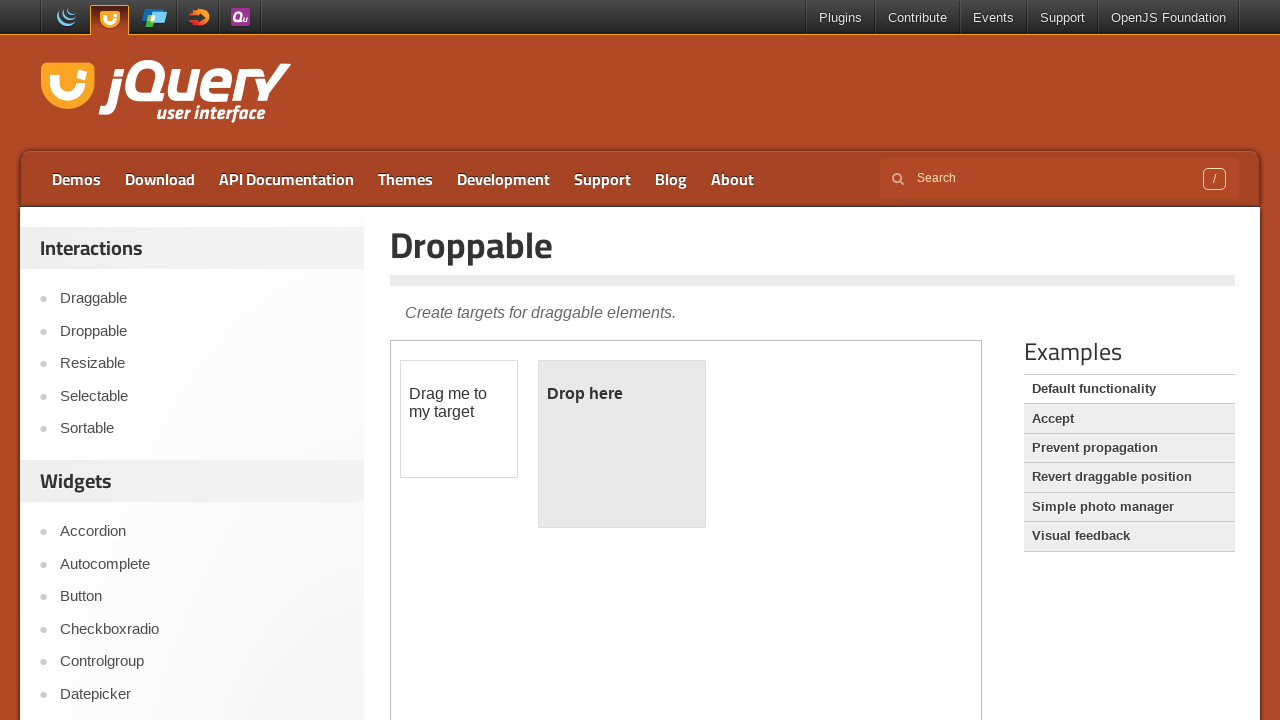

Located droppable element
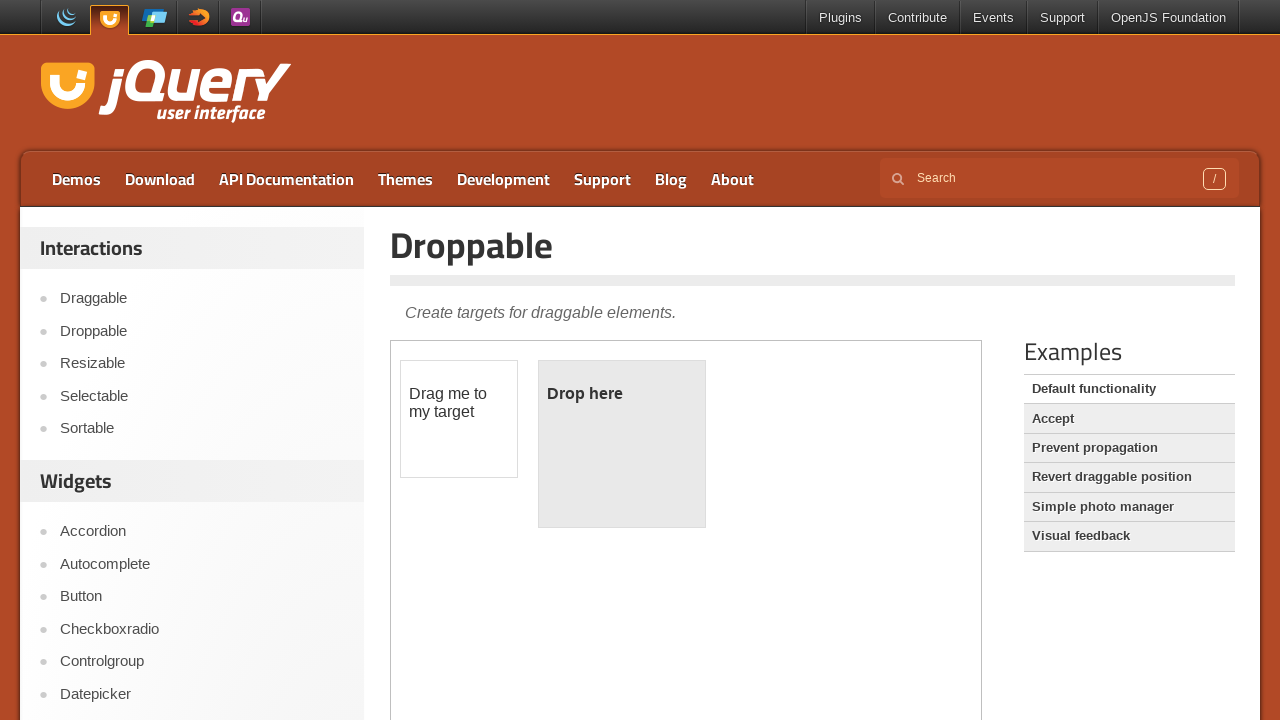

Performed drag and drop operation from draggable to droppable element at (622, 444)
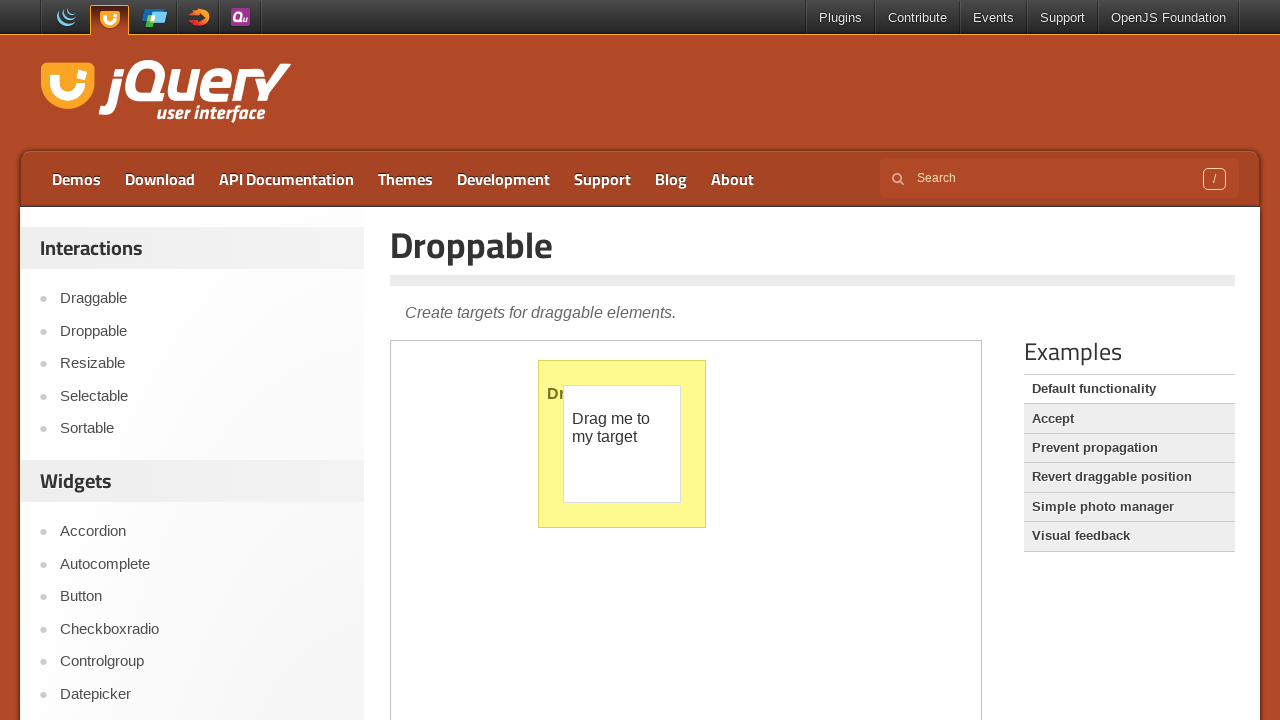

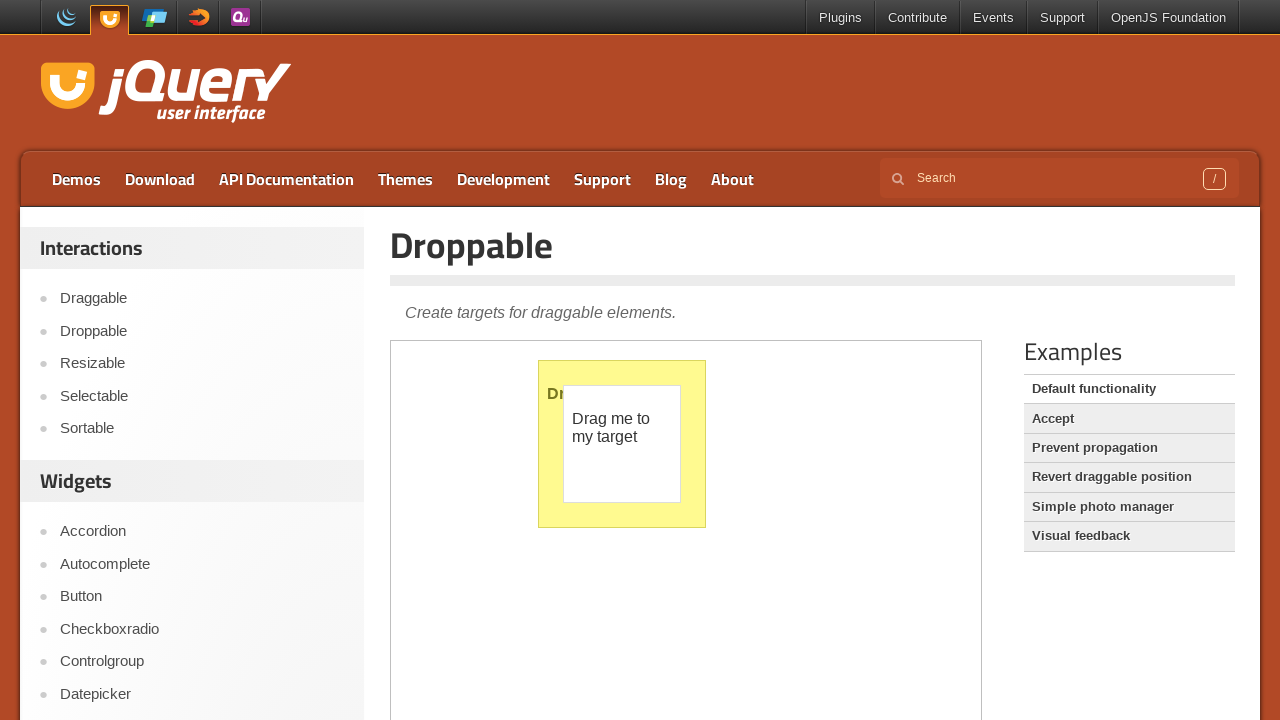